Performs a search, clicks the first item from search results, and verifies the brand detail page opens

Starting URL: https://vcgamers.com/gercep

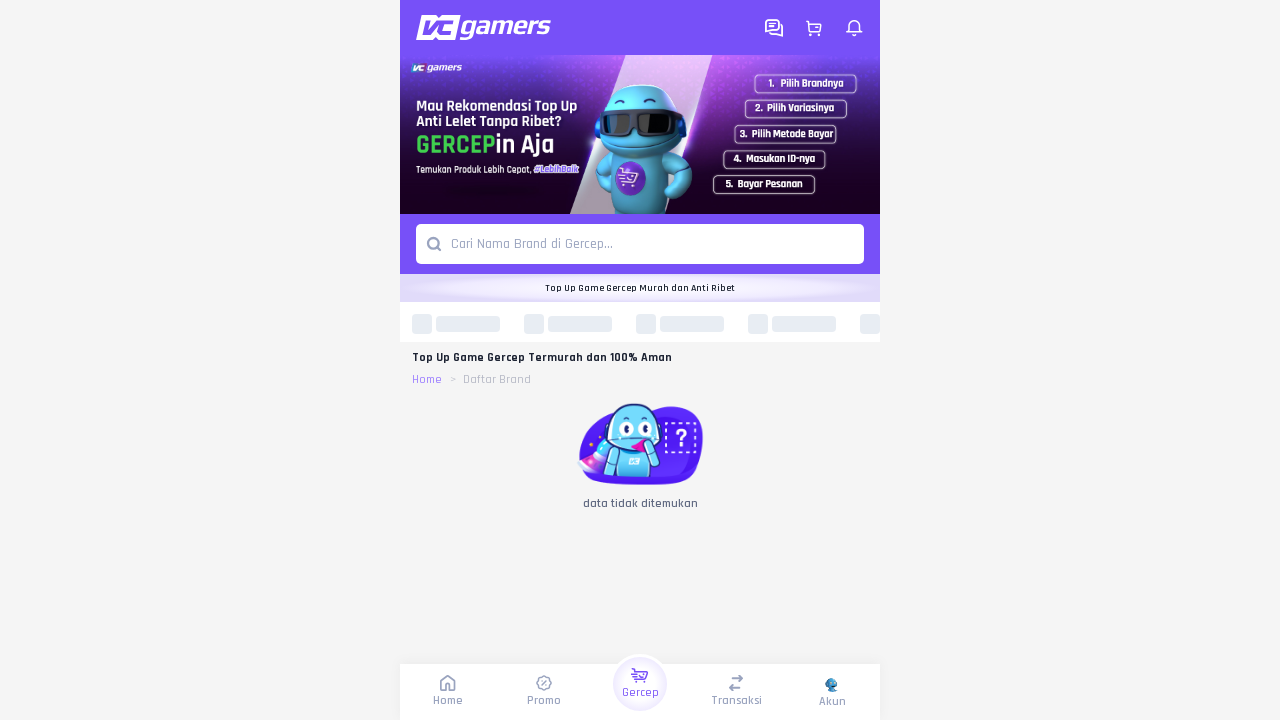

Filled search field with 'mobile legends' on input[type='search'], input[name='search'], input[placeholder*='search' i], inpu
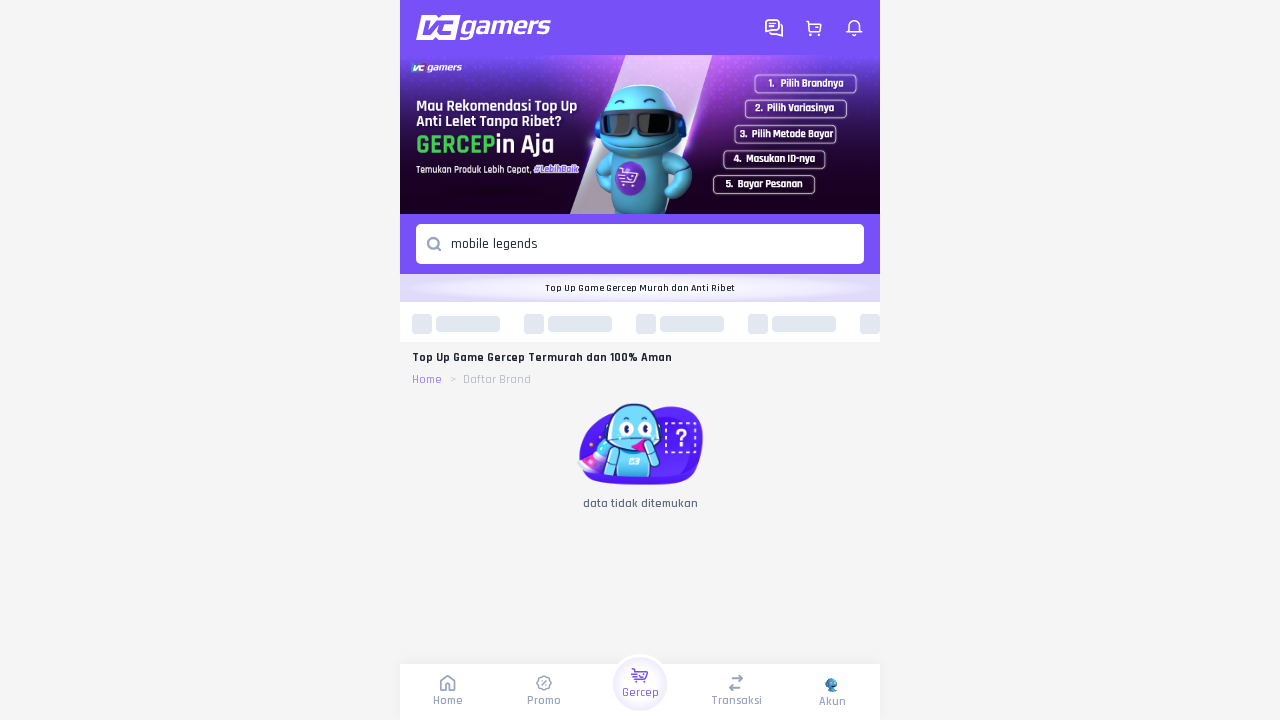

Pressed Enter to submit search on input[type='search'], input[name='search'], input[placeholder*='search' i], inpu
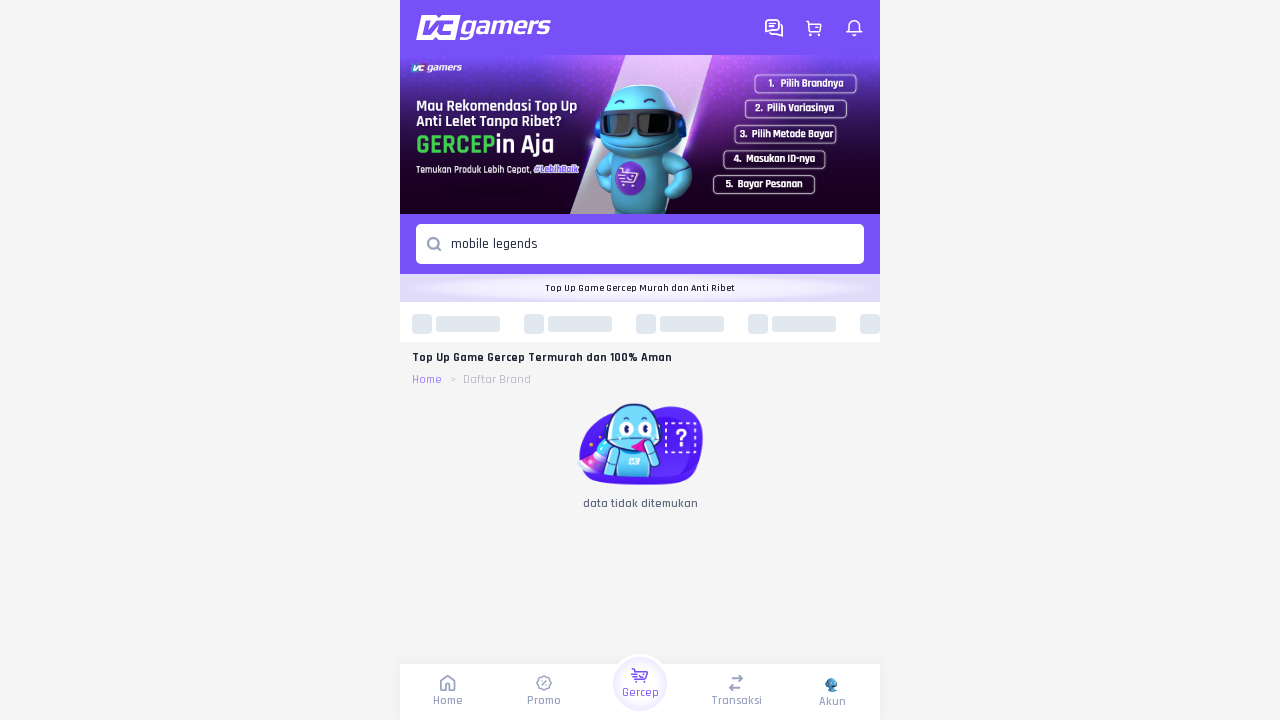

Search results loaded successfully
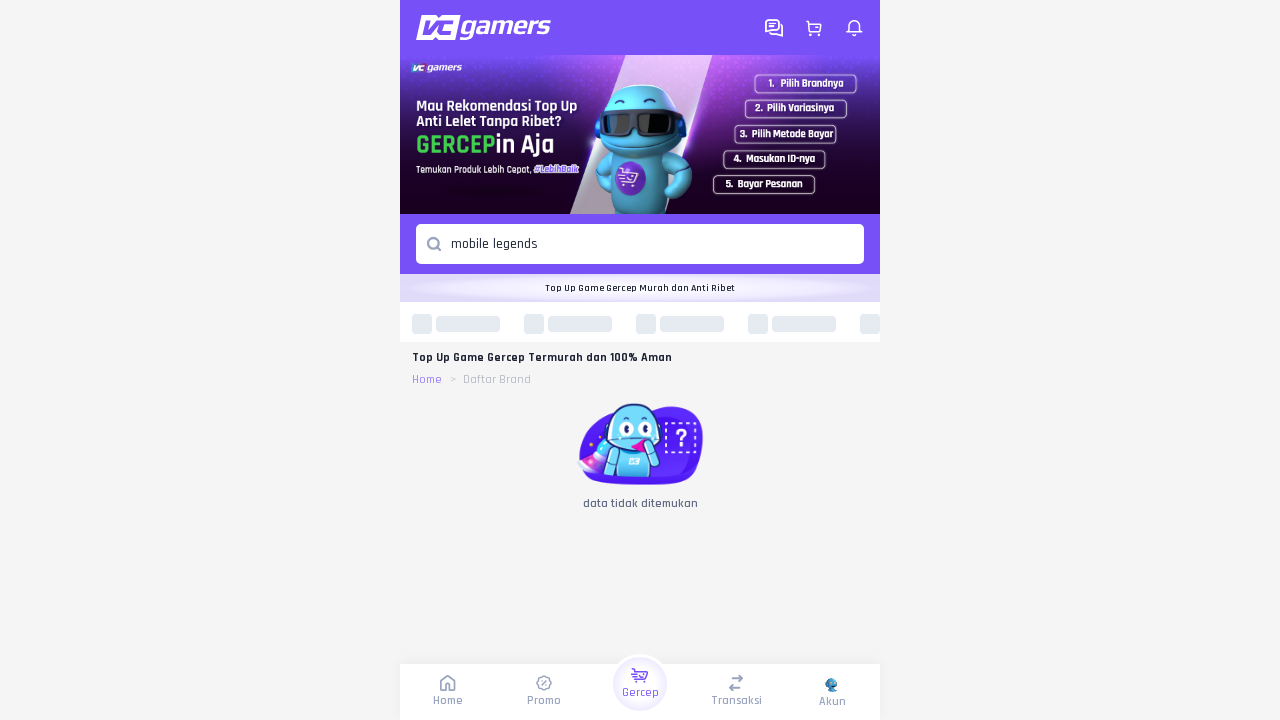

Stored initial URL: https://www.vcgamers.com/gercep
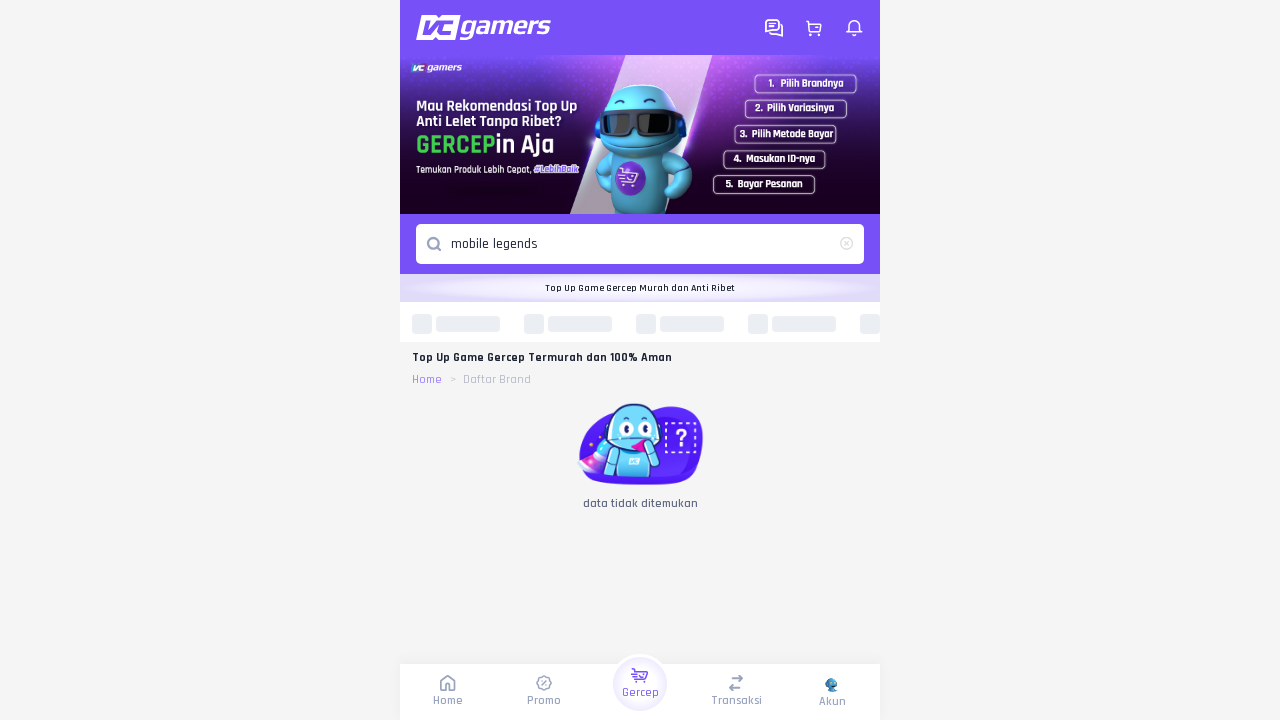

Clicked the first item in search results at (456, 324) on .search-result:first-child, .product-item:first-child, .brand-item:first-child, 
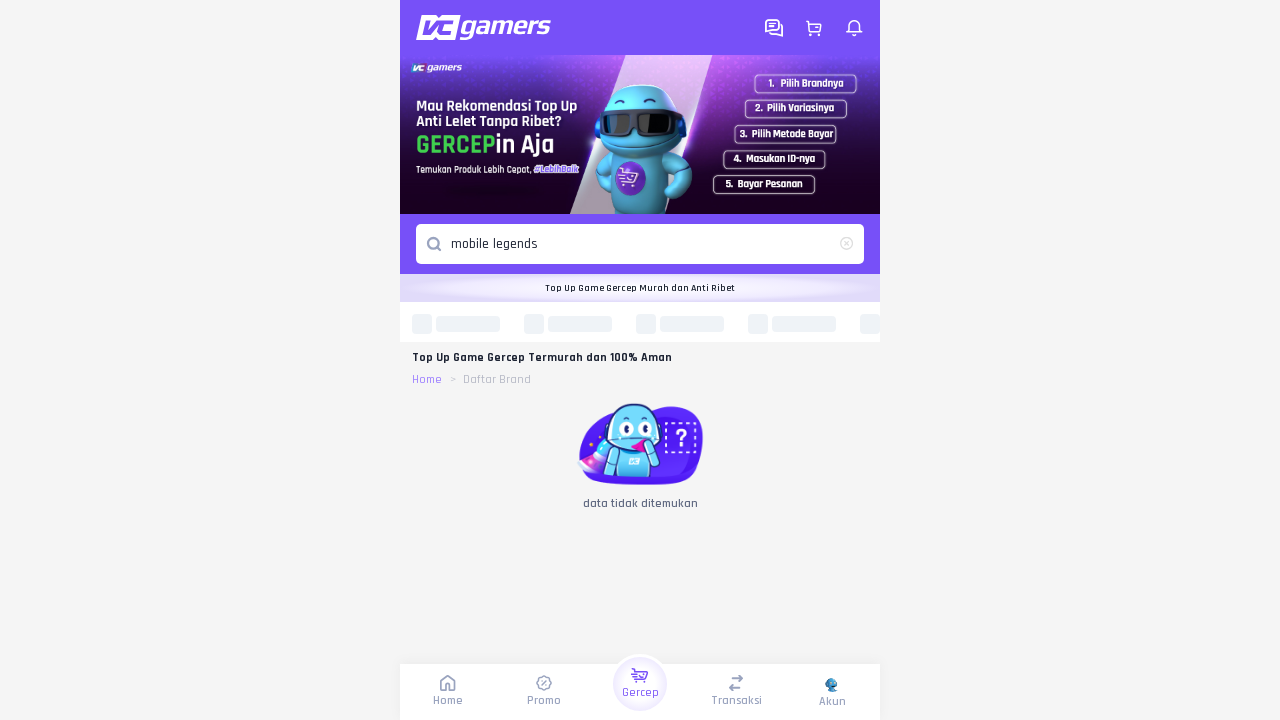

Waited for page to fully load
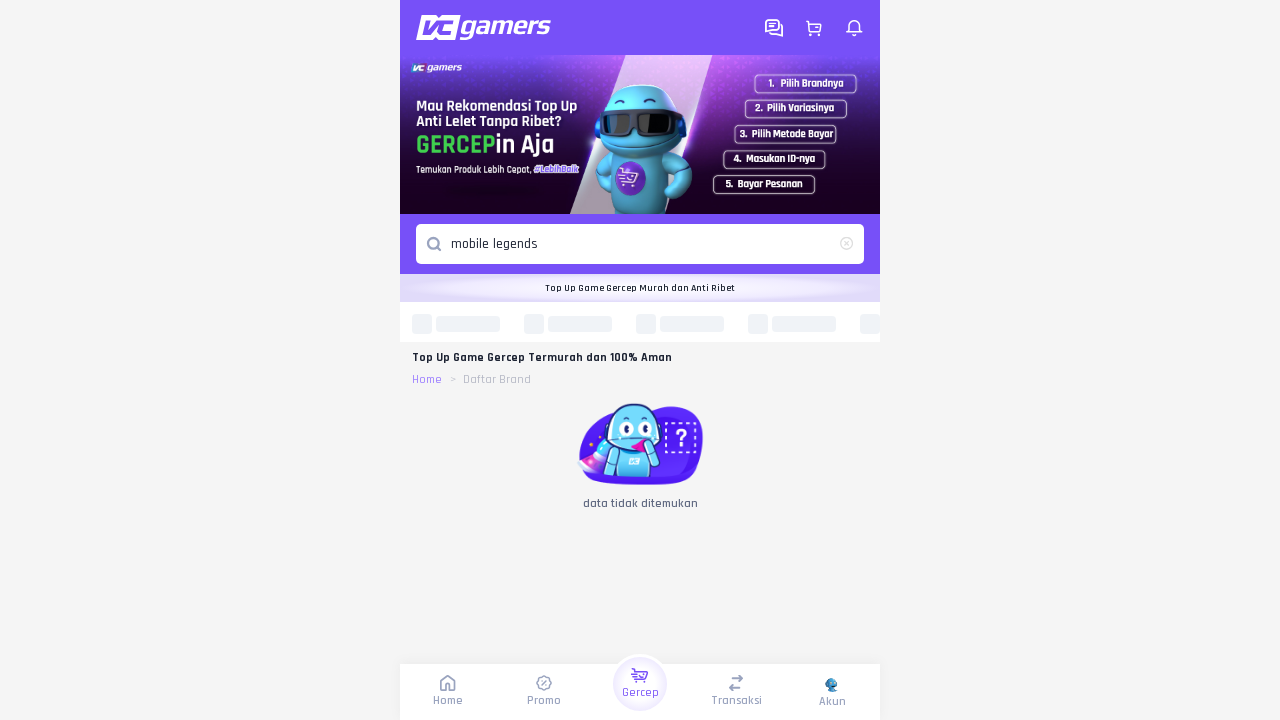

Verified brand detail page opened successfully
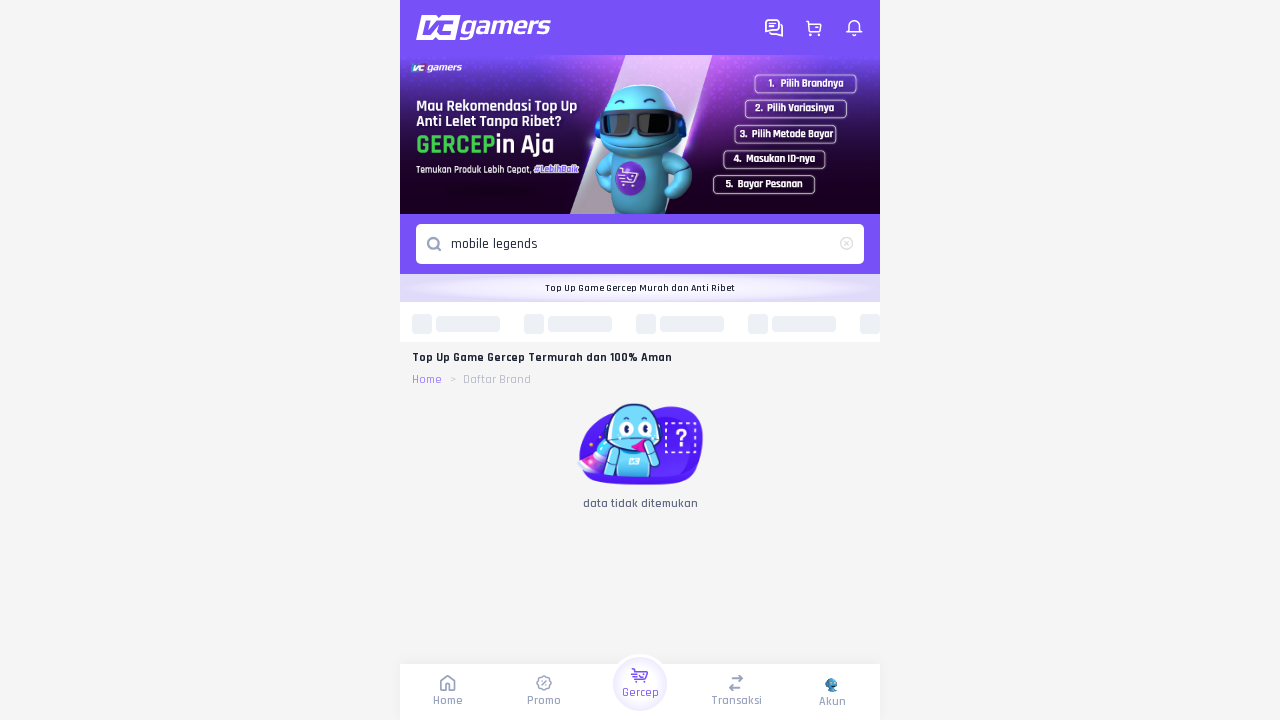

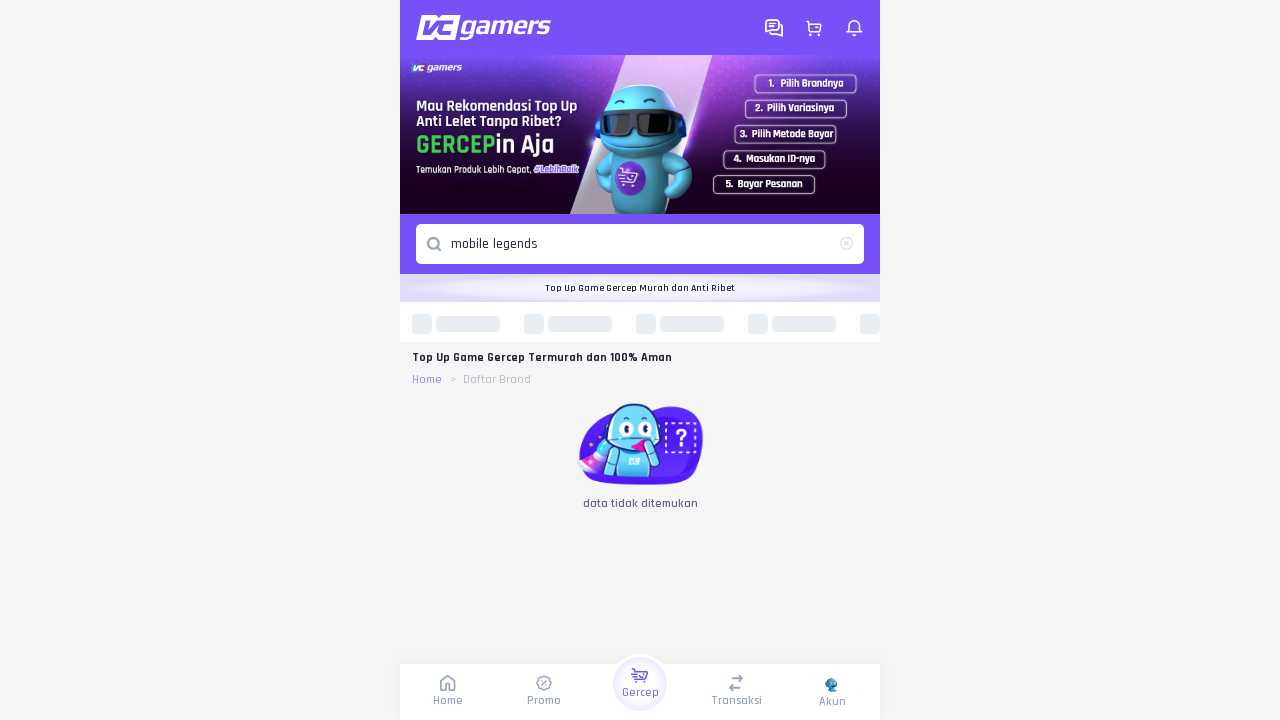